Tests the comic search functionality on manhuaren.com by entering a search query, submitting it, and verifying that search results are displayed

Starting URL: https://www.manhuaren.com/search/

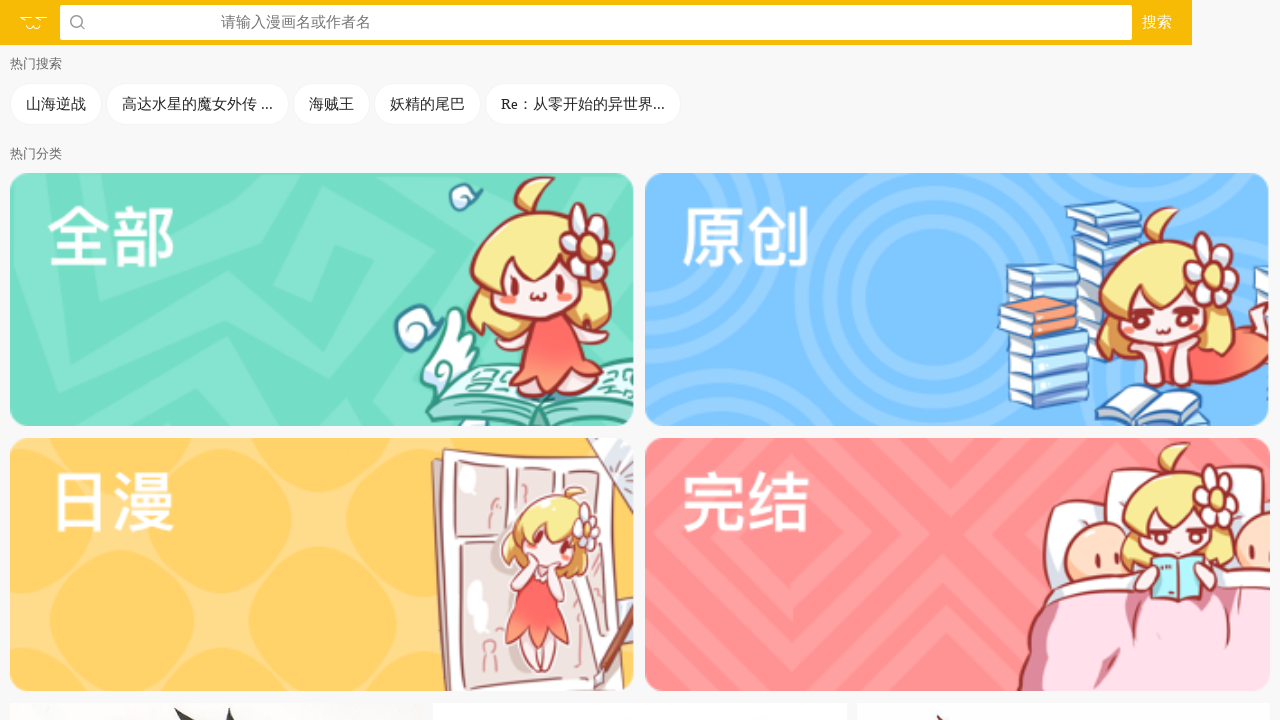

Cleared the search input field on xpath=/html/body/div[1]/div/input
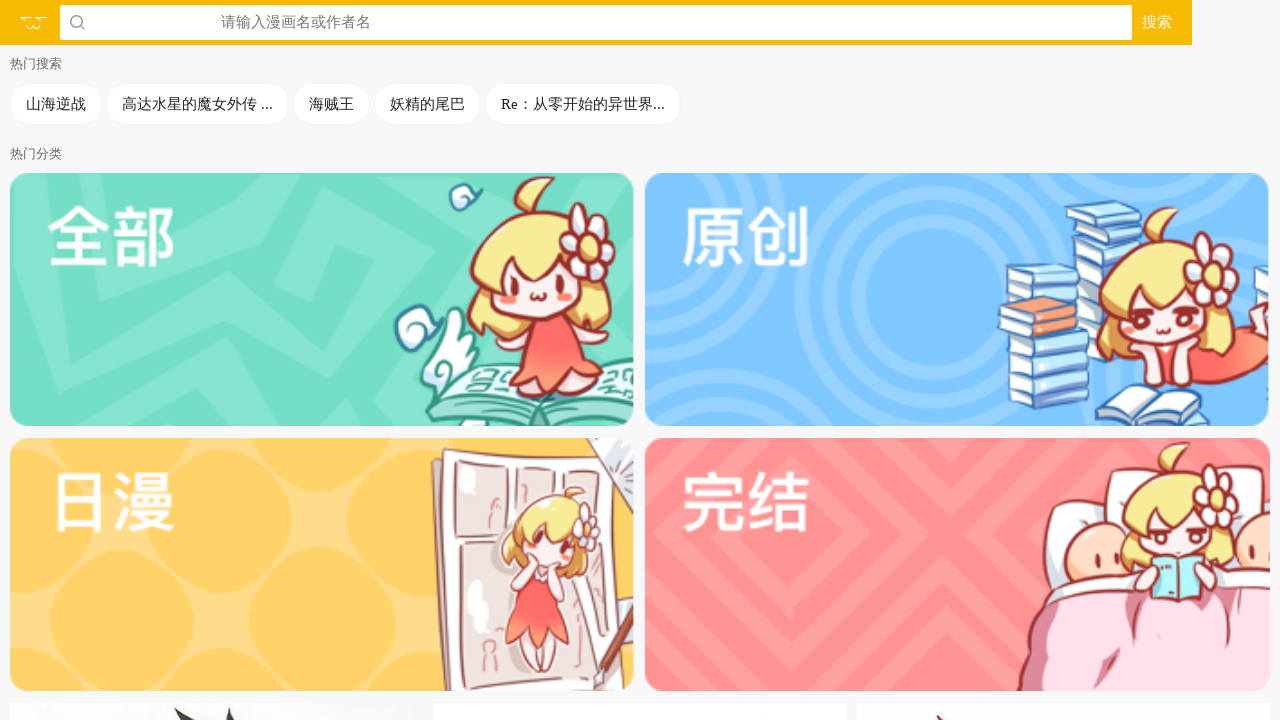

Waited 1 second for UI to be ready
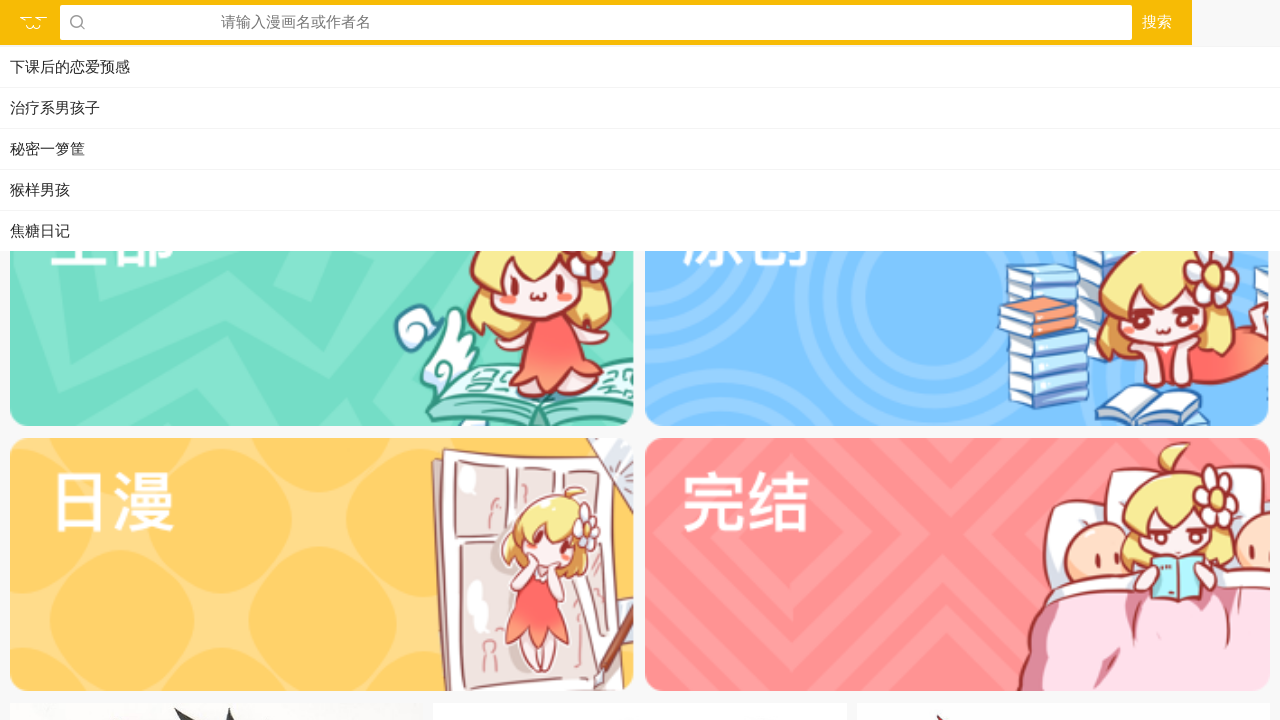

Filled search field with 'One Piece' on xpath=/html/body/div[1]/div/input
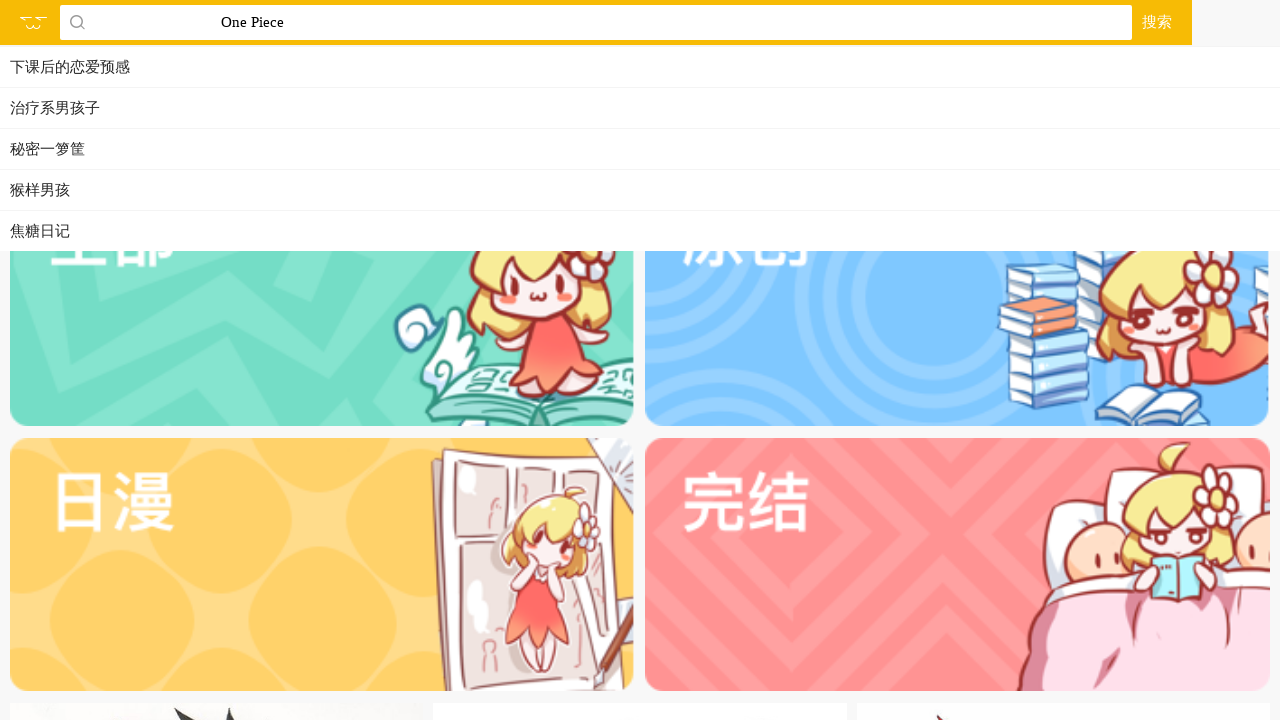

Waited 1 second after entering search query
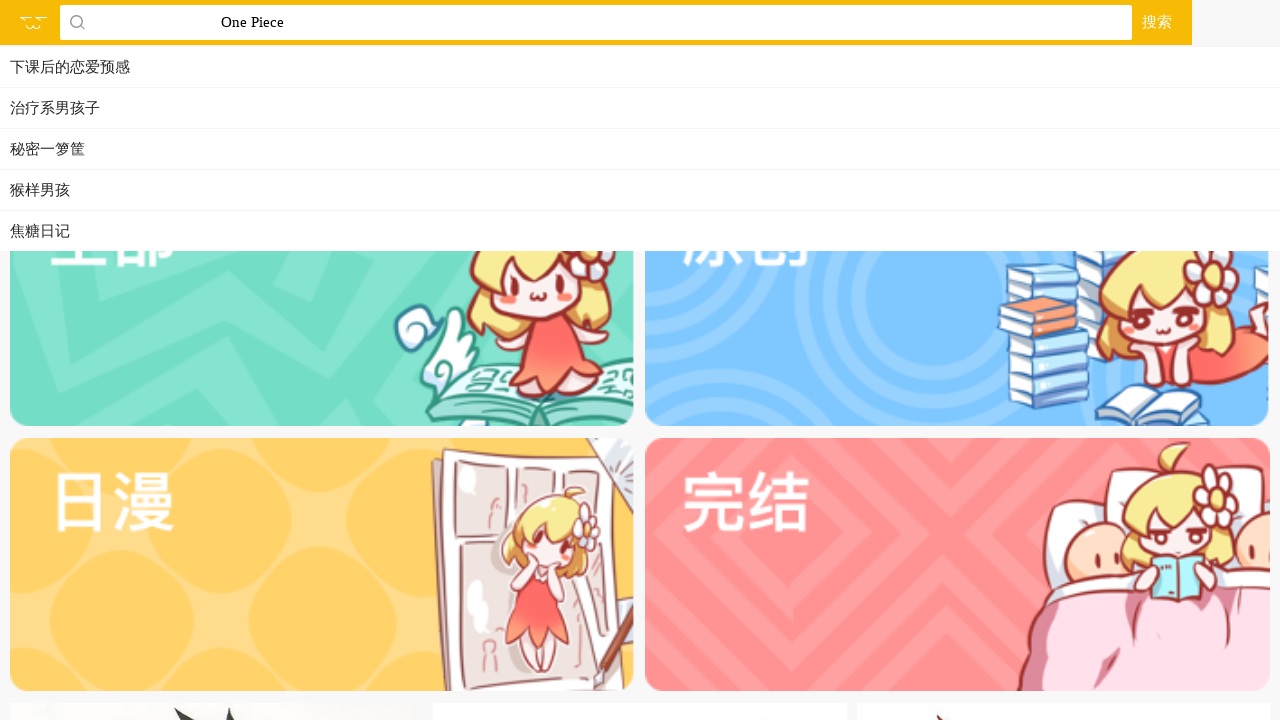

Pressed Enter to submit search query on xpath=/html/body/div[1]/div/input
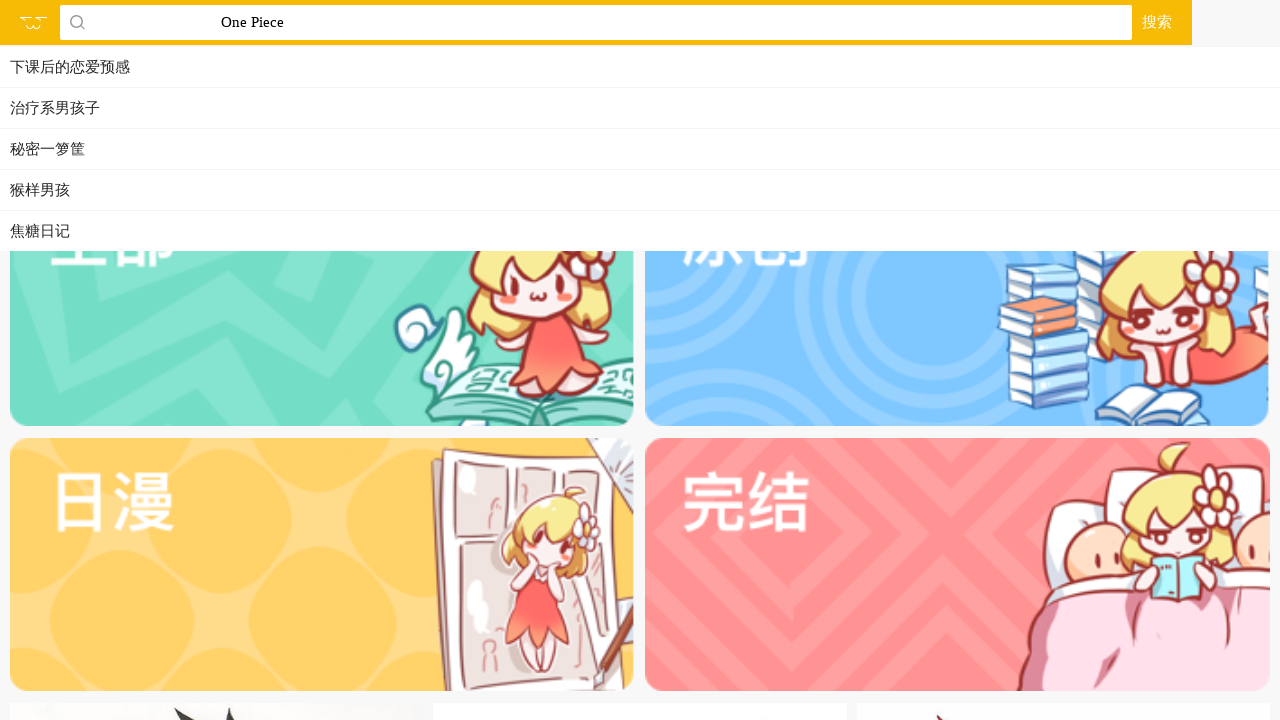

Clicked the confirm/search button at (1157, 22) on xpath=/html/body/div[1]/a[2]
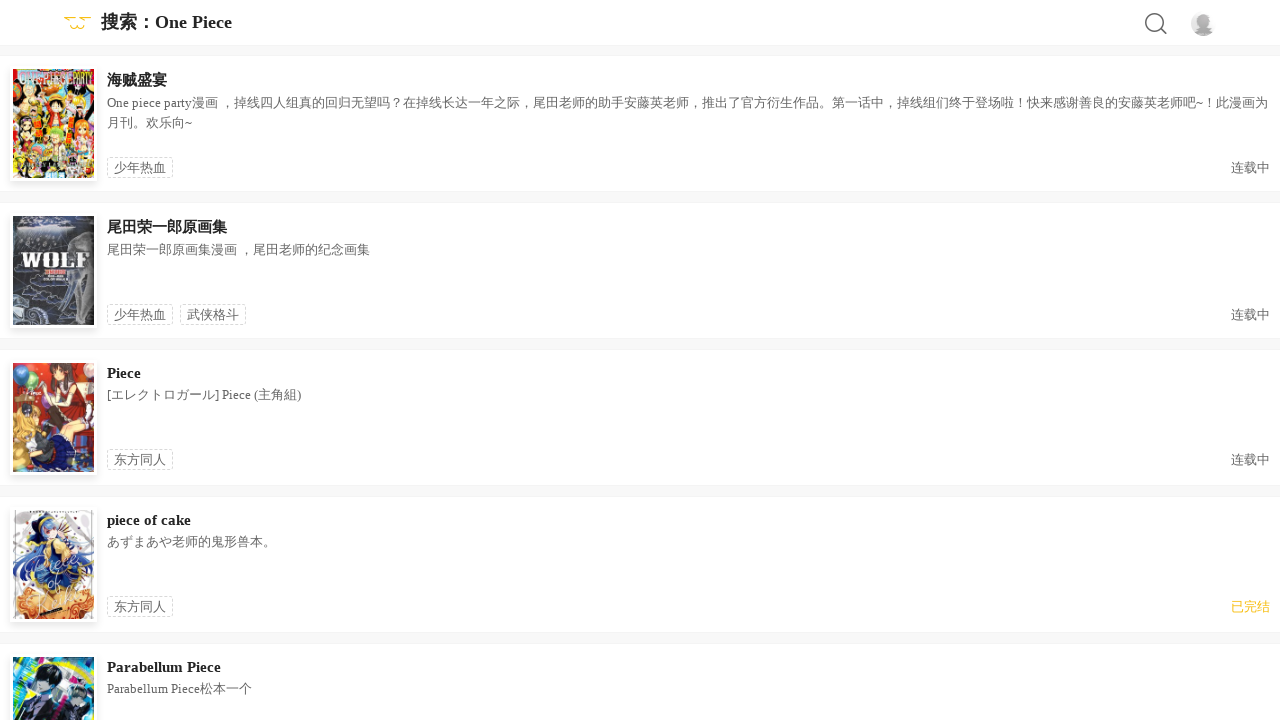

Search results loaded successfully - comic search results are now displayed
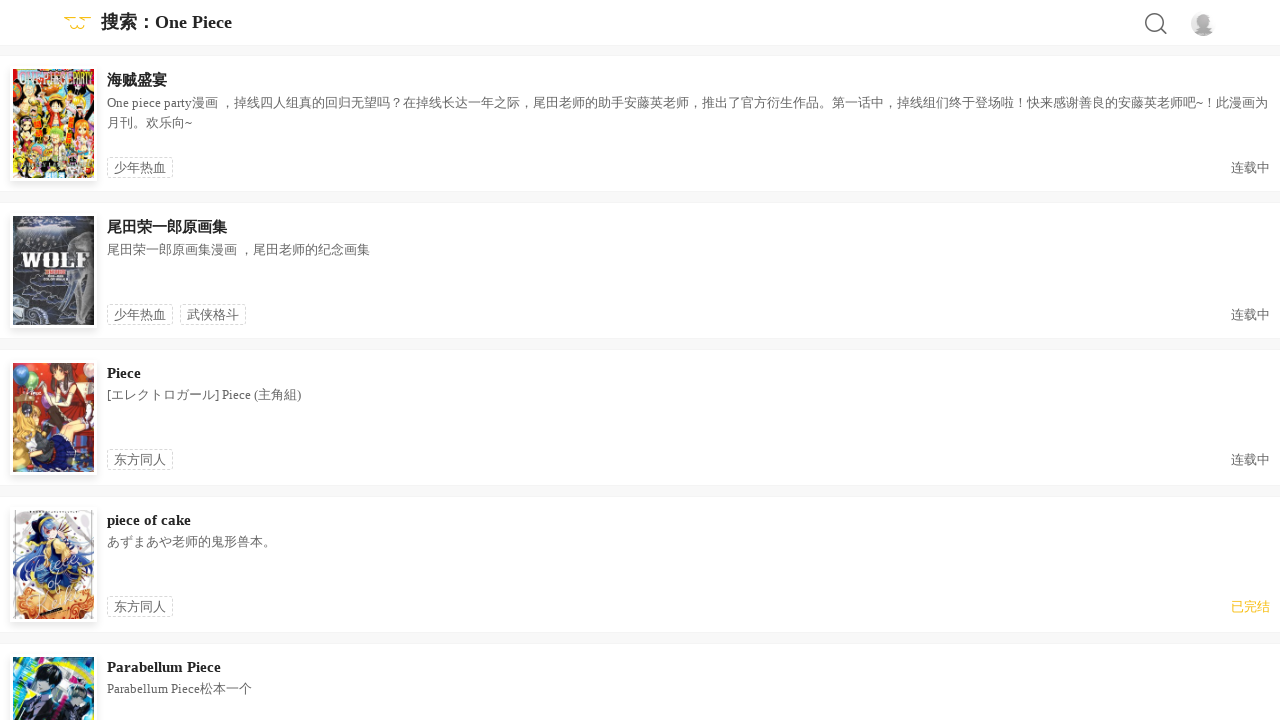

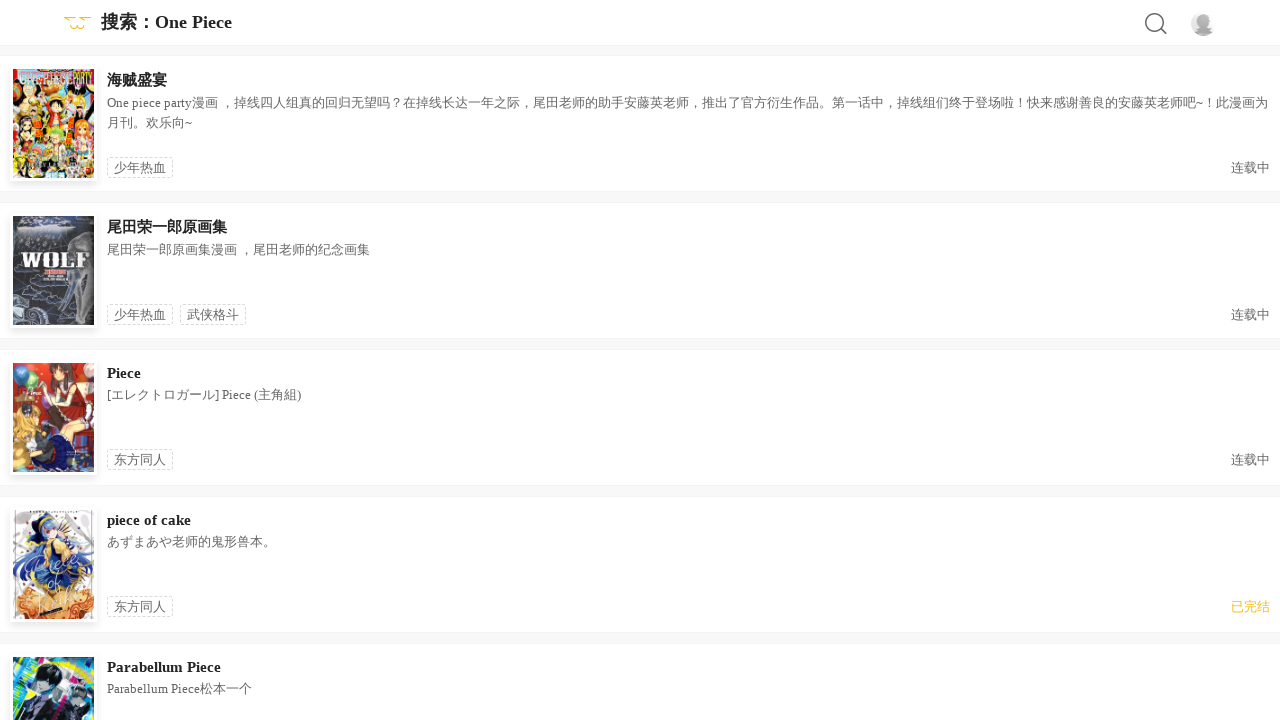